Clicks on the Practice Site link from the web table page and verifies navigation to the practice site

Starting URL: https://demo.automationtesting.in/WebTable.html

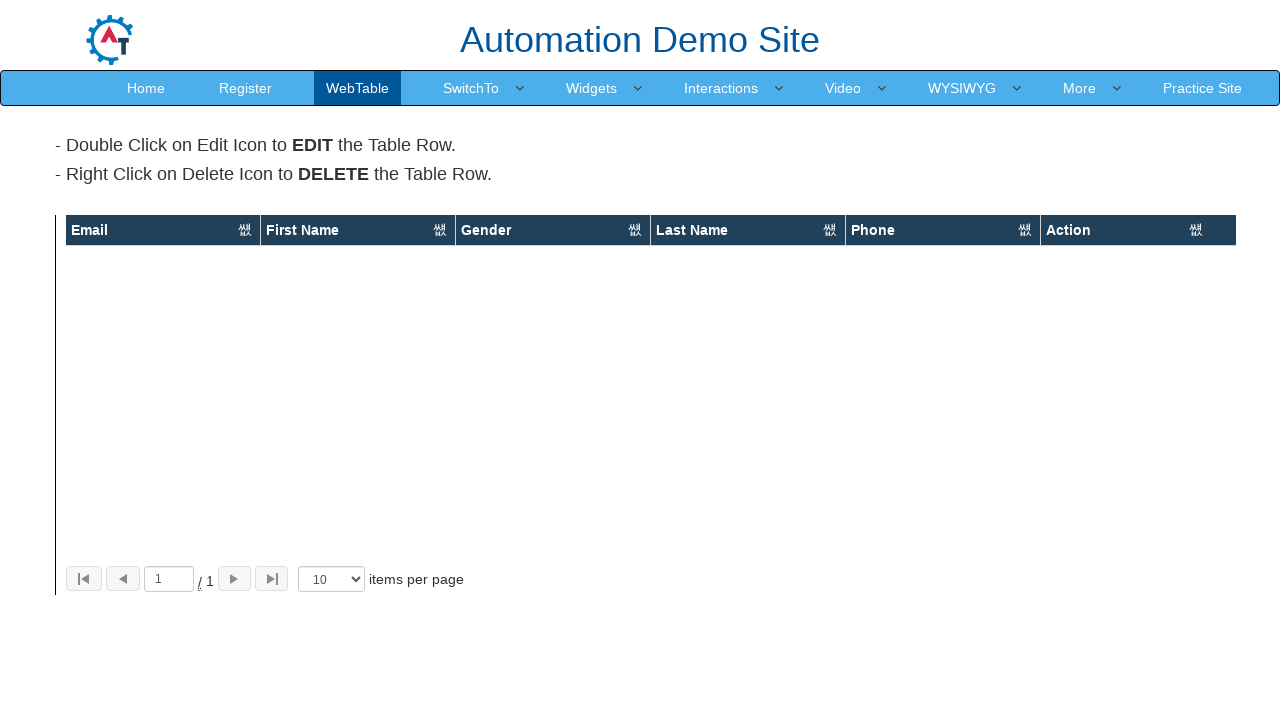

Clicked on Practice Site link at (1202, 88) on xpath=//a[normalize-space()='Practice Site']
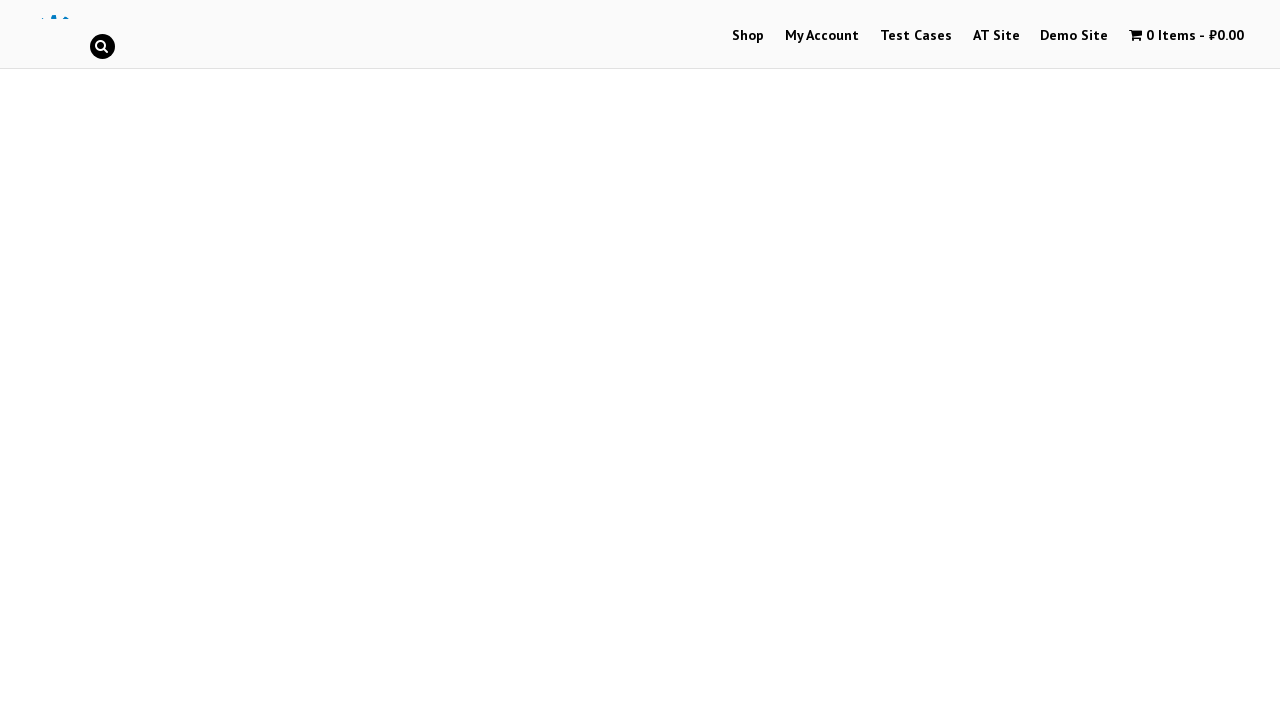

Verified navigation to practice site by checking page title
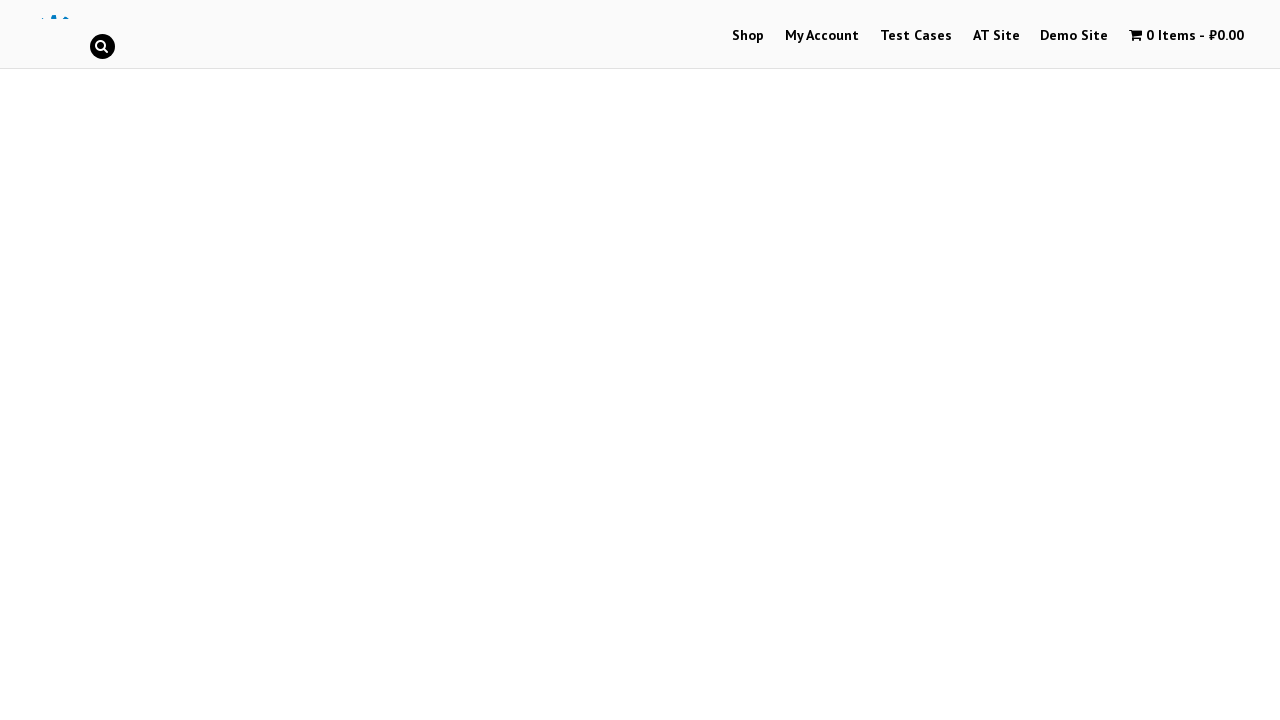

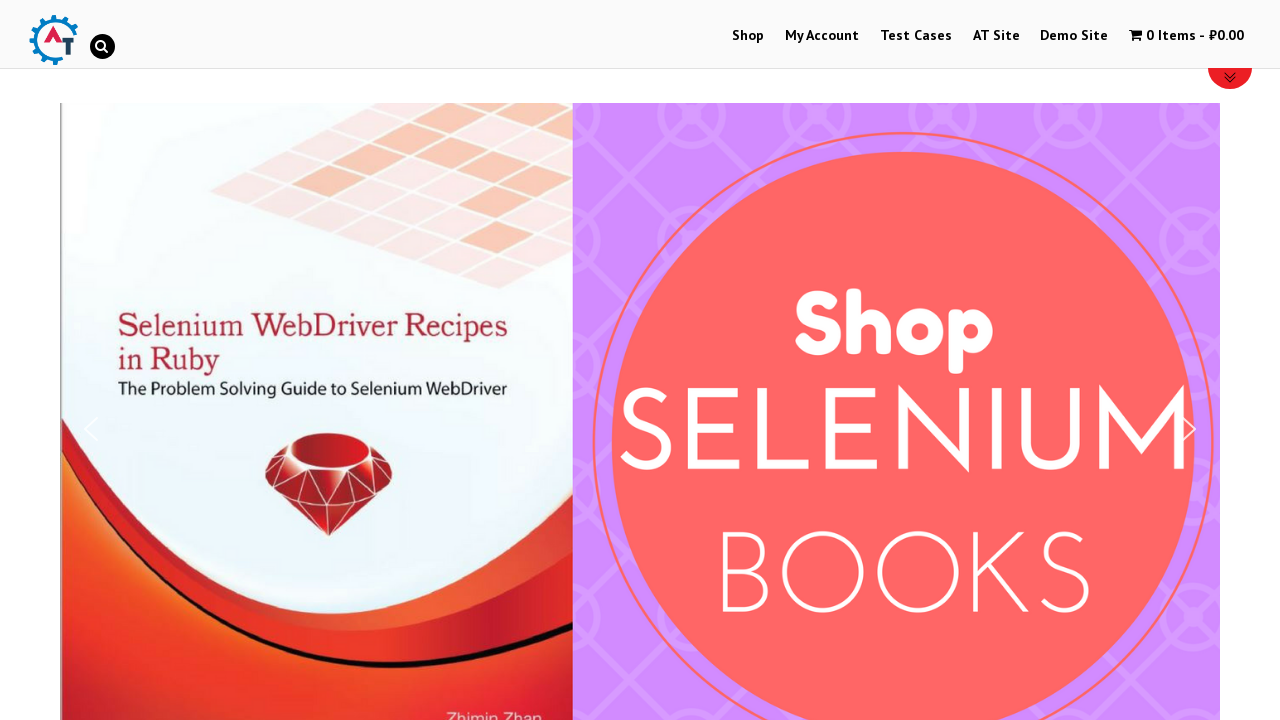